Tests that other controls are hidden when editing a todo item

Starting URL: https://demo.playwright.dev/todomvc

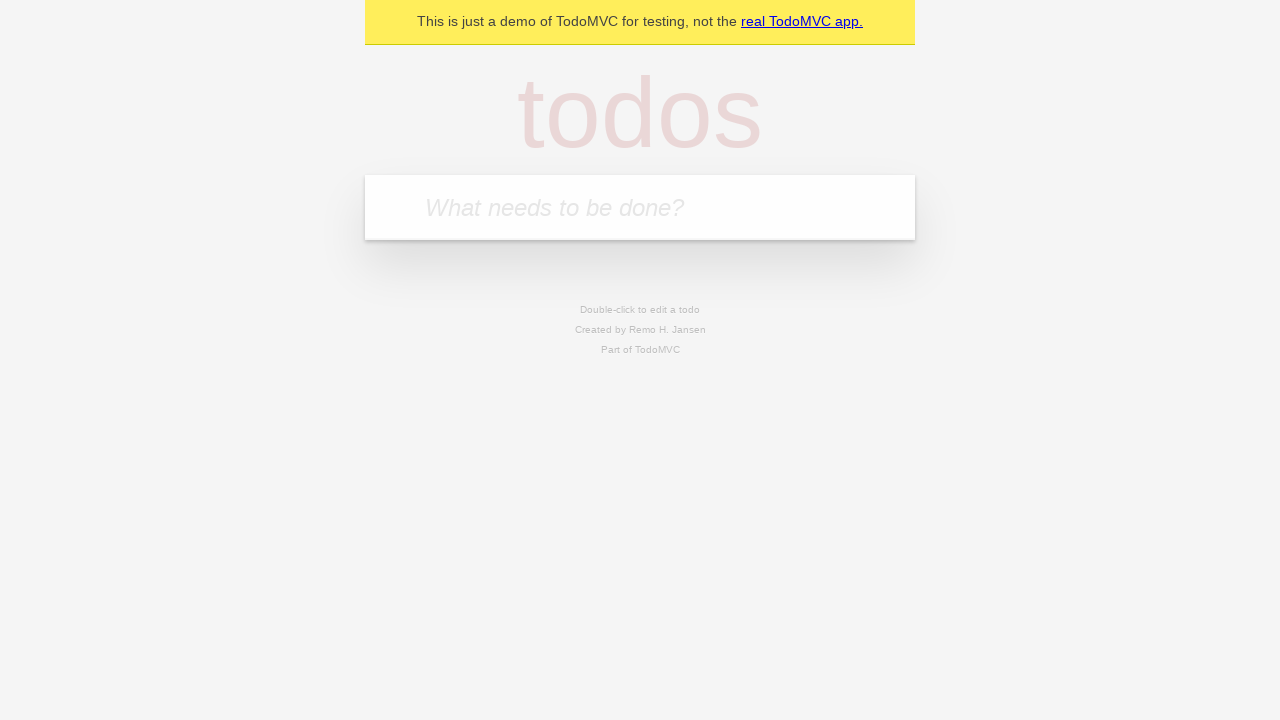

Filled new todo field with 'buy some cheese' on internal:attr=[placeholder="What needs to be done?"i]
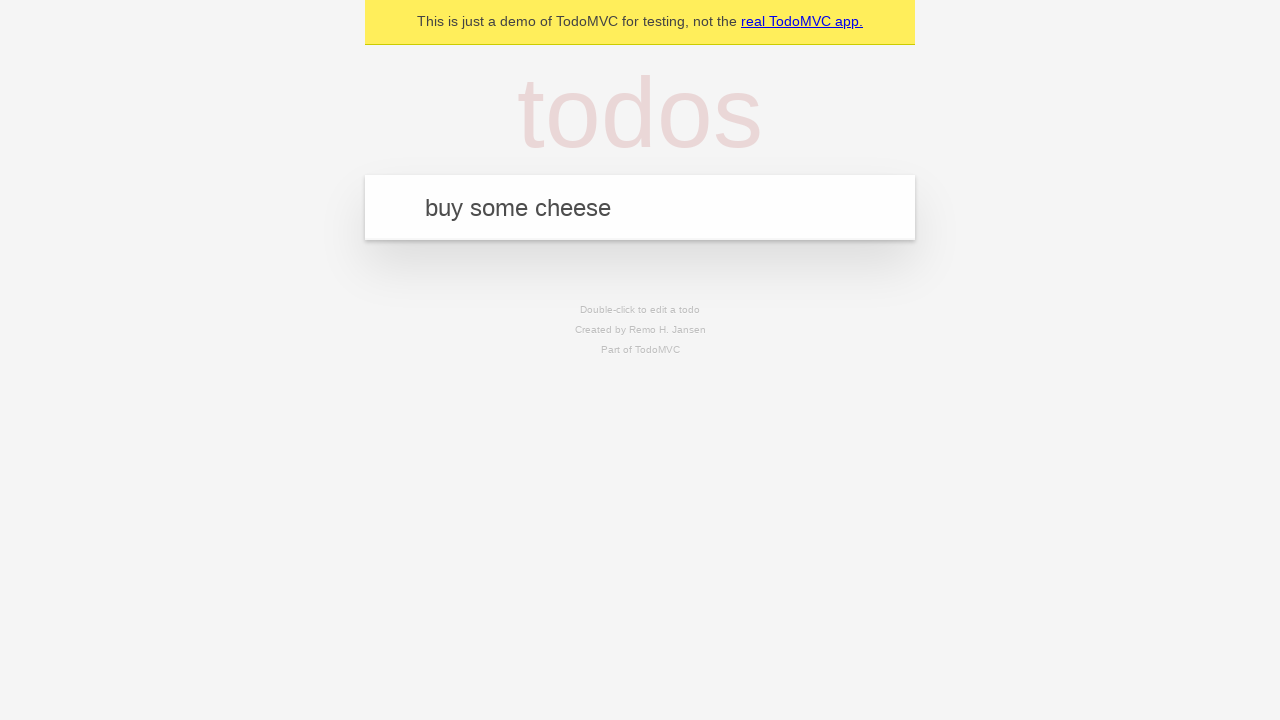

Pressed Enter to create todo item 'buy some cheese' on internal:attr=[placeholder="What needs to be done?"i]
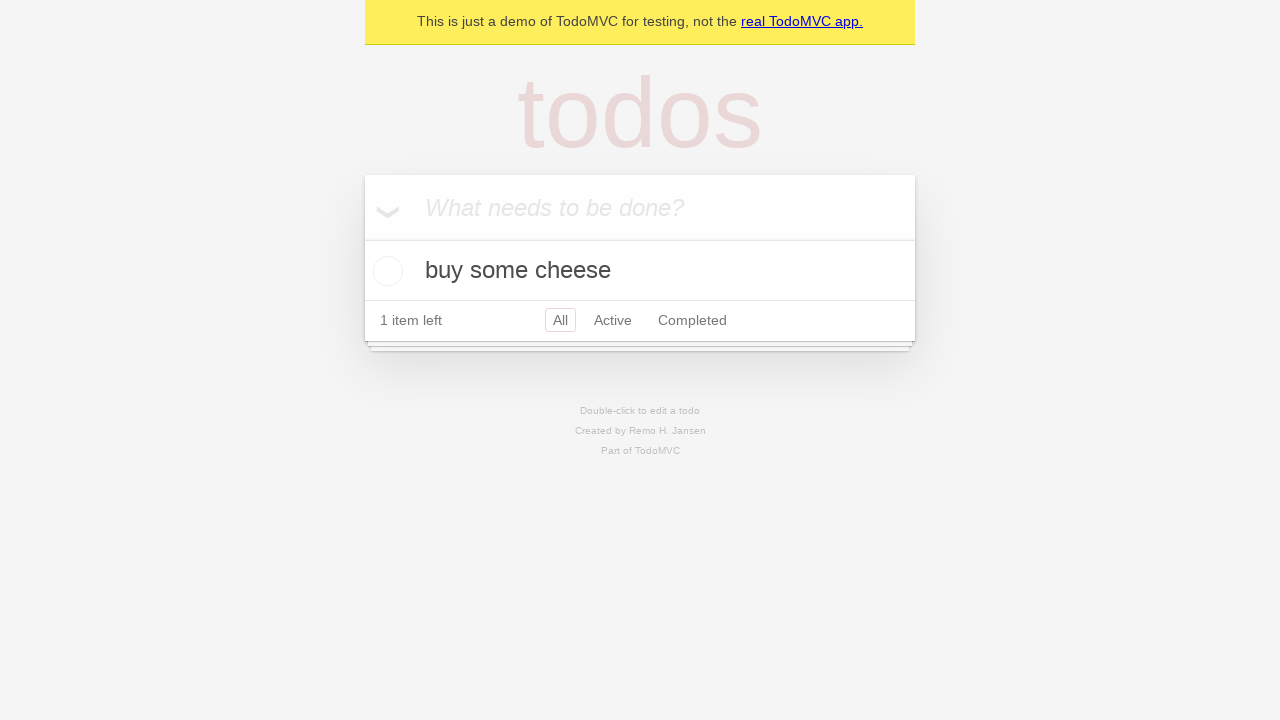

Filled new todo field with 'feed the cat' on internal:attr=[placeholder="What needs to be done?"i]
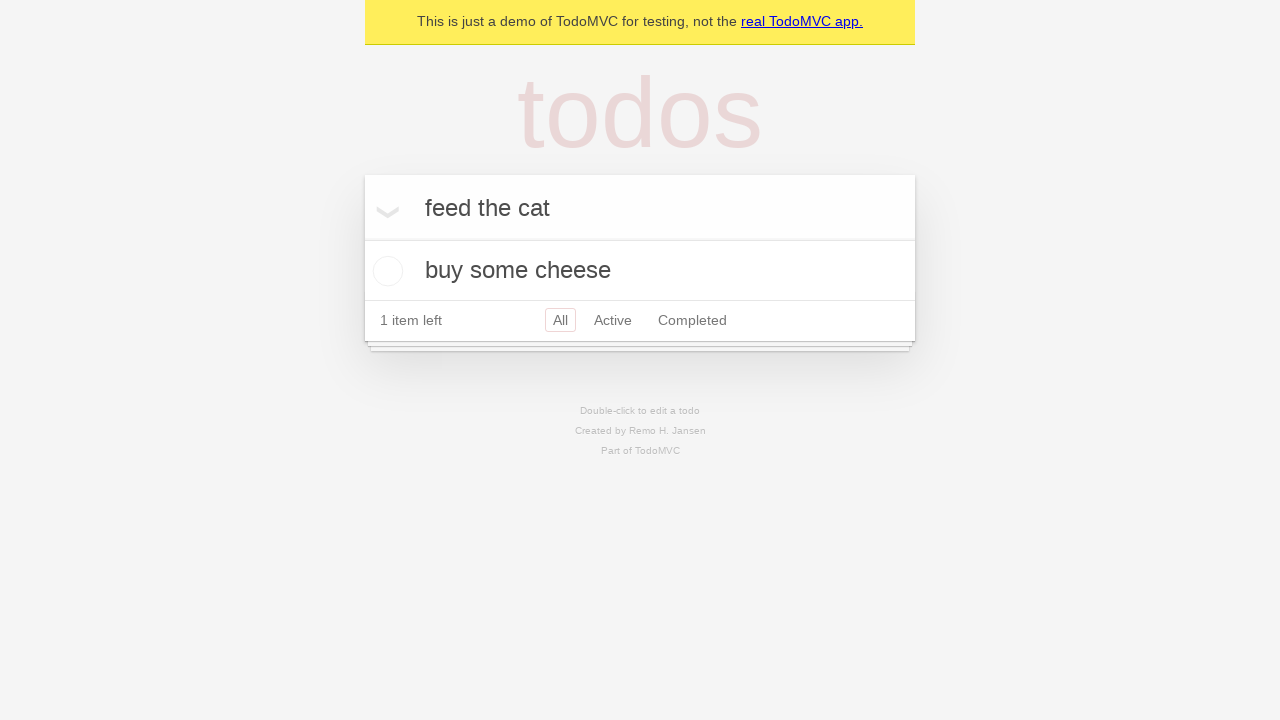

Pressed Enter to create todo item 'feed the cat' on internal:attr=[placeholder="What needs to be done?"i]
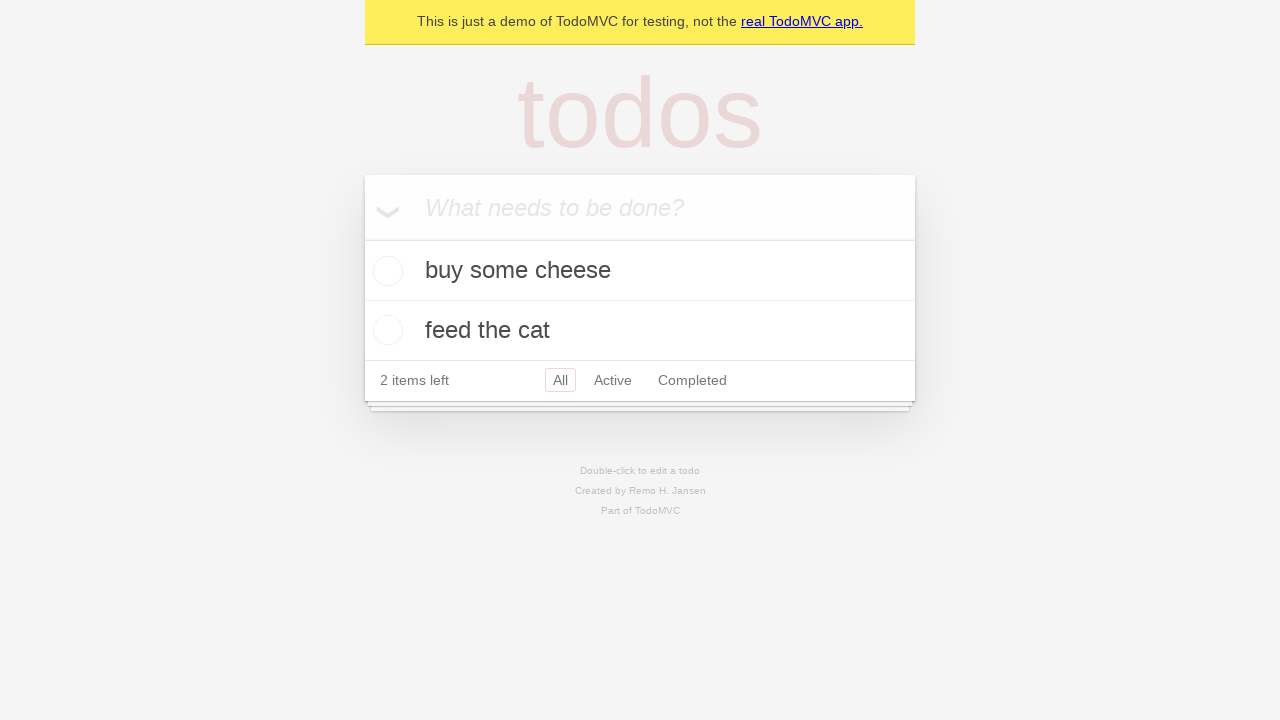

Filled new todo field with 'book a doctors appointment' on internal:attr=[placeholder="What needs to be done?"i]
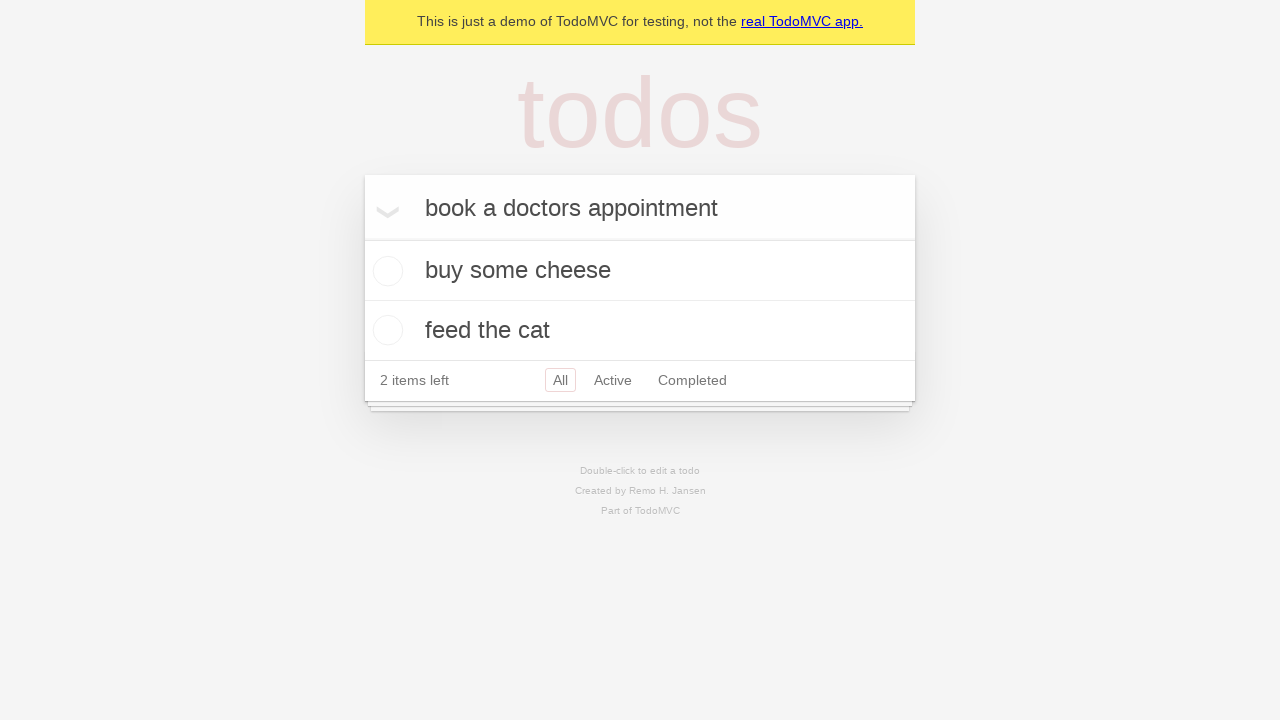

Pressed Enter to create todo item 'book a doctors appointment' on internal:attr=[placeholder="What needs to be done?"i]
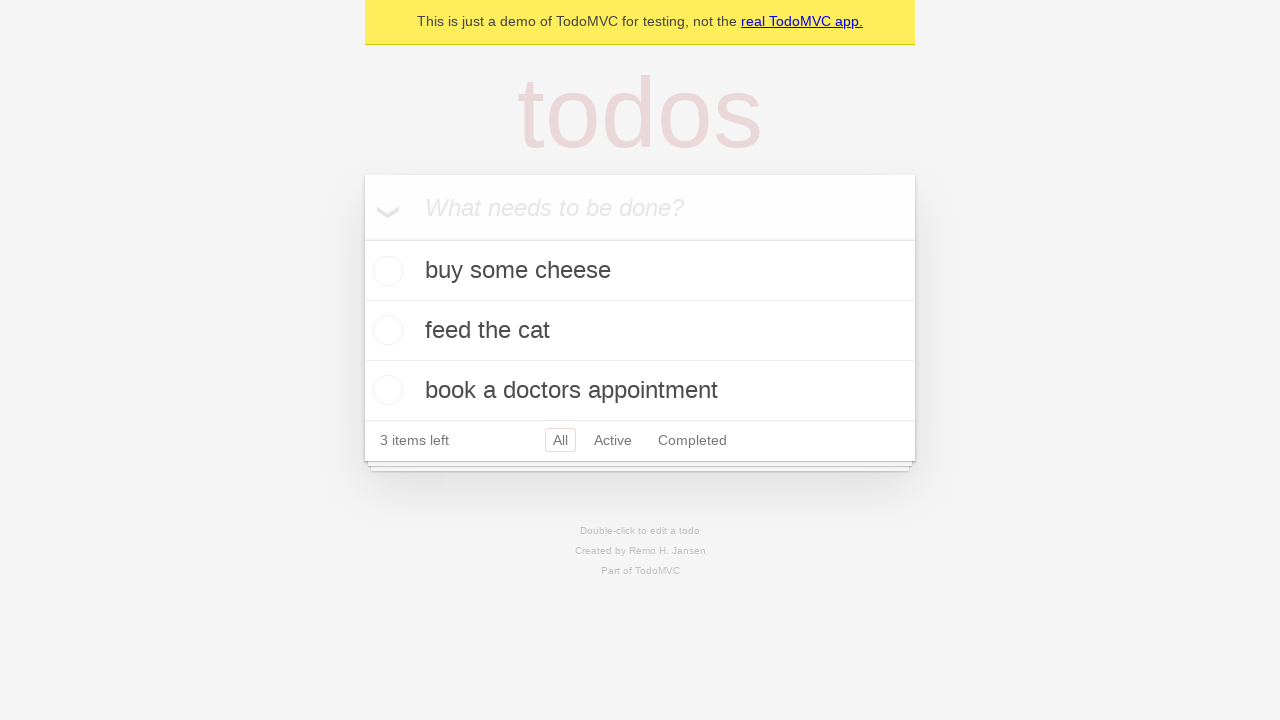

Located second todo item for editing
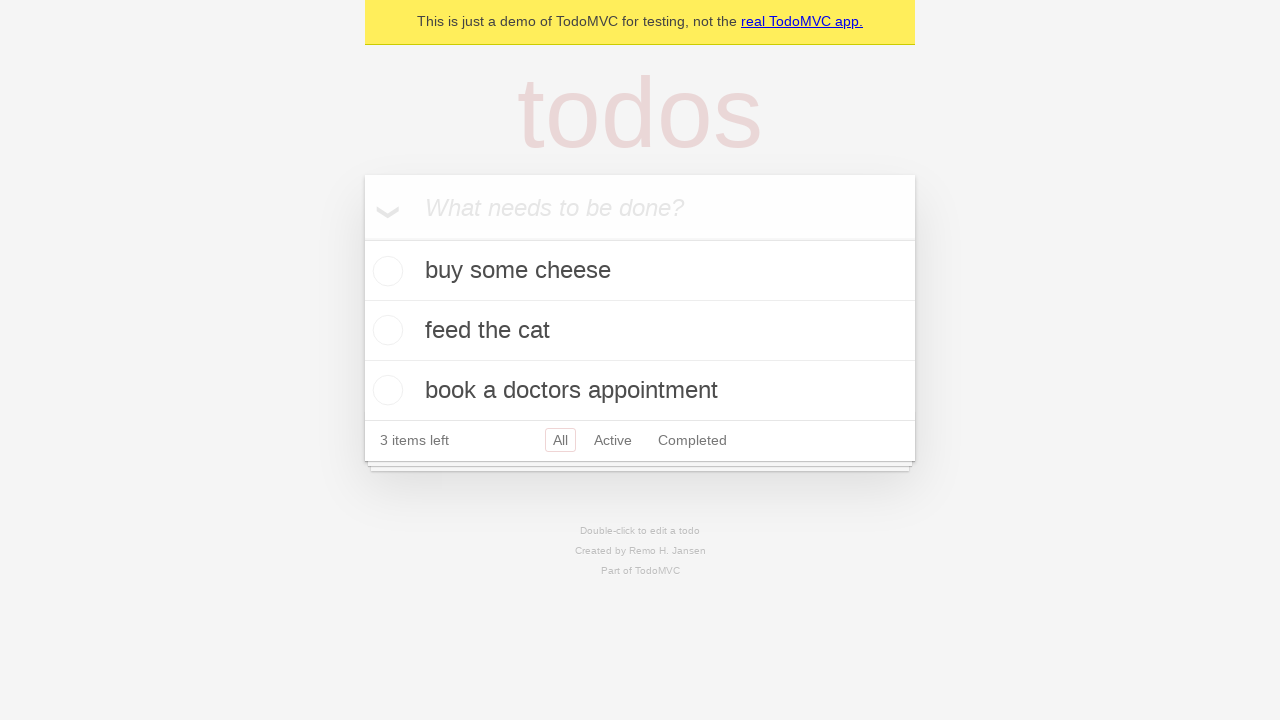

Double-clicked todo item to enter edit mode at (640, 331) on internal:testid=[data-testid="todo-item"s] >> nth=1
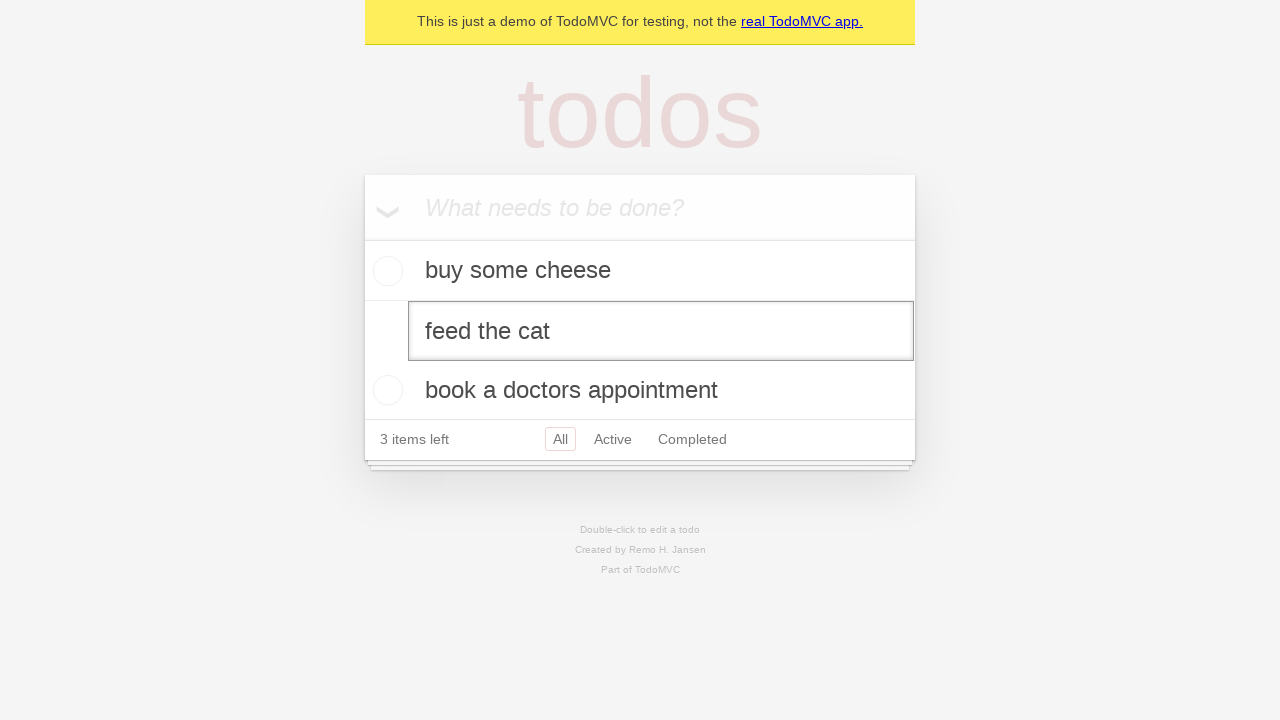

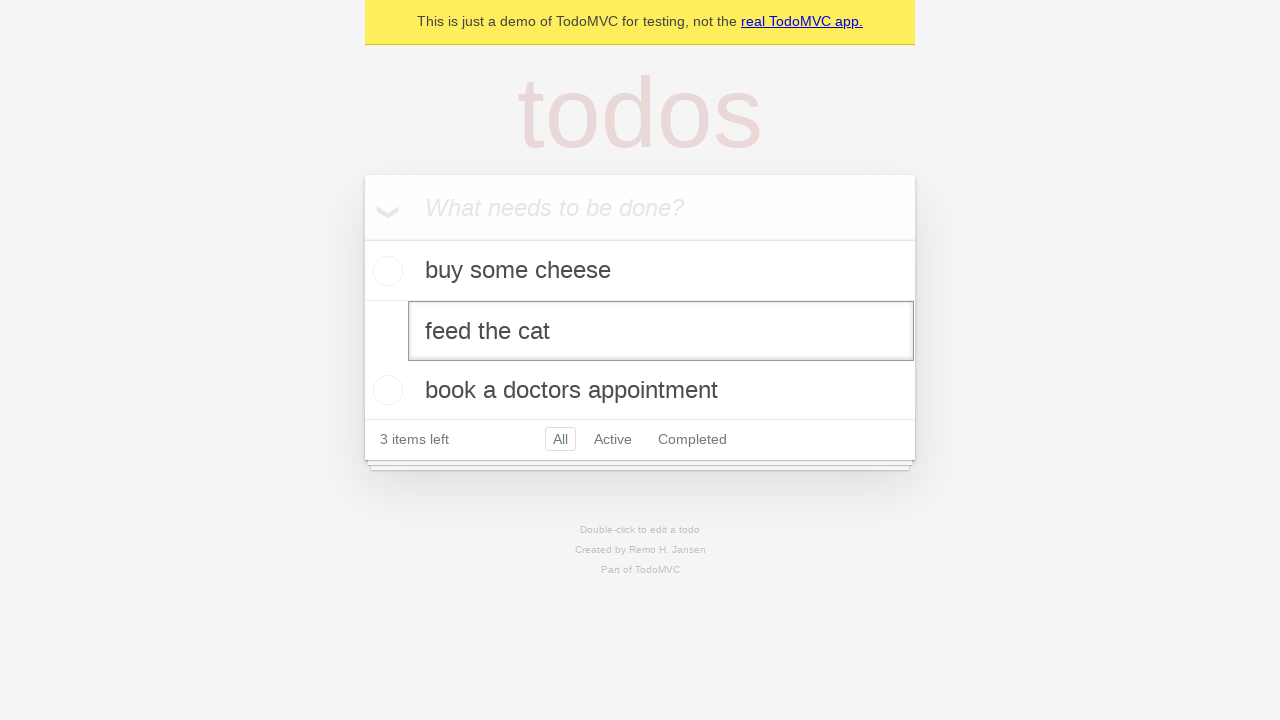